Navigates to Providence University announcements page and scrolls down to load more content, then verifies announcement items are visible.

Starting URL: https://www.pu.edu.tw/p/422-1000-1011.php?Lang=zh-tw

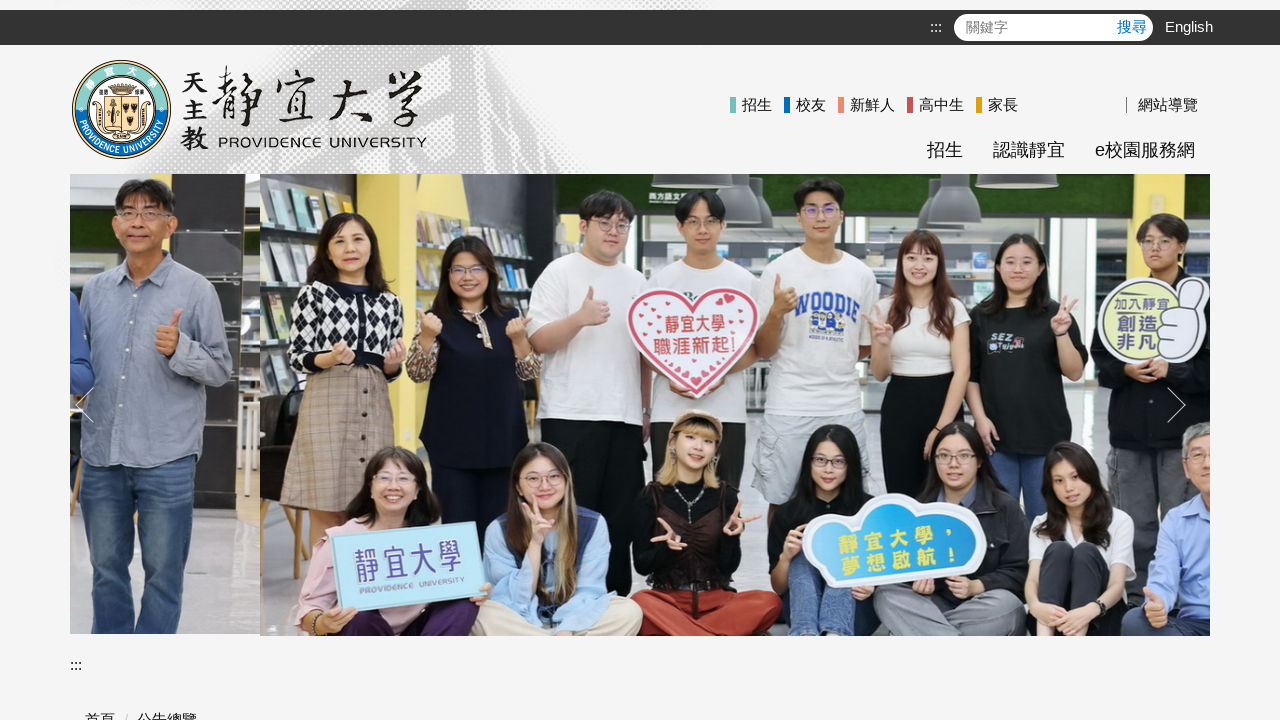

Scrolled to bottom of page to load more announcements
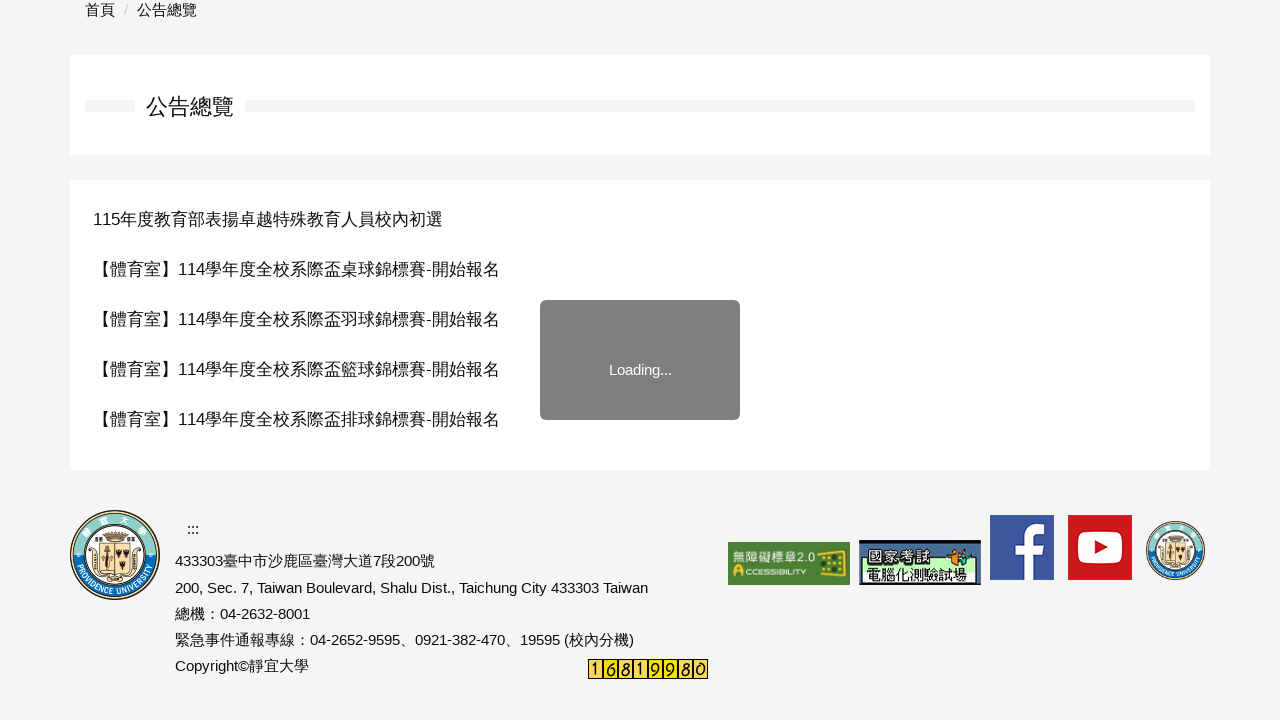

Waited 2 seconds for announcements to load
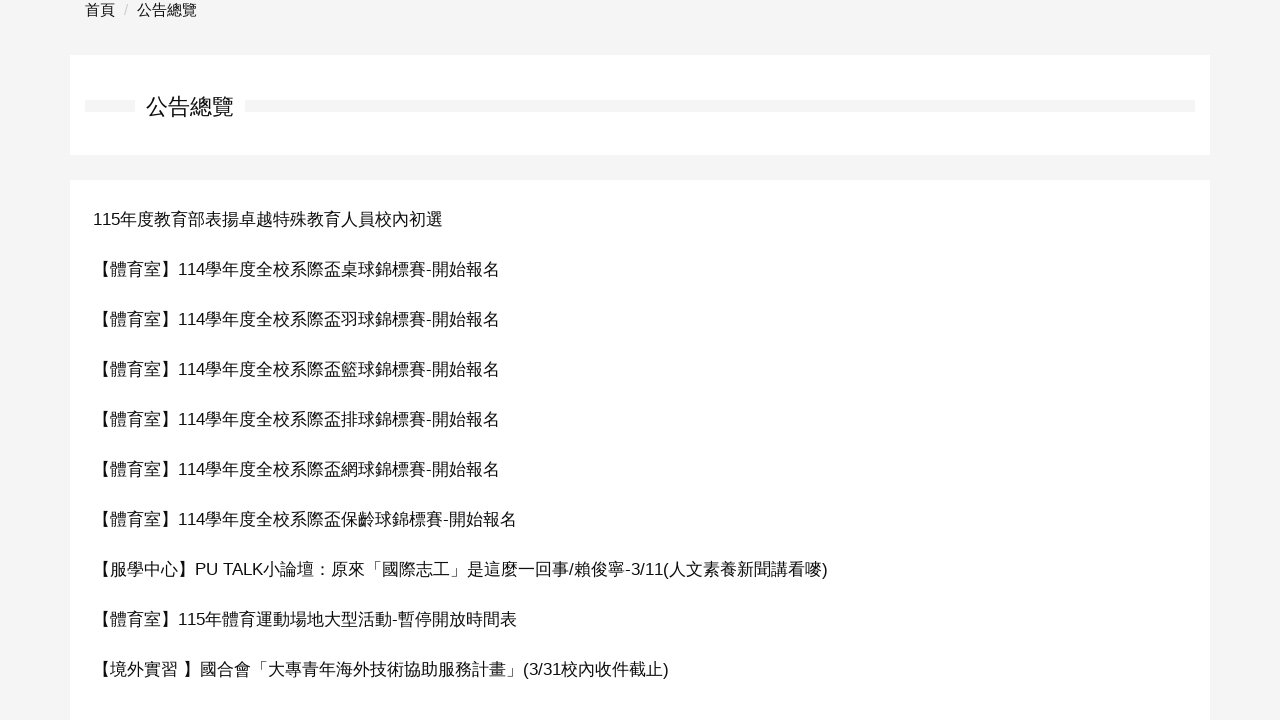

Scrolled to bottom again to load additional announcement content
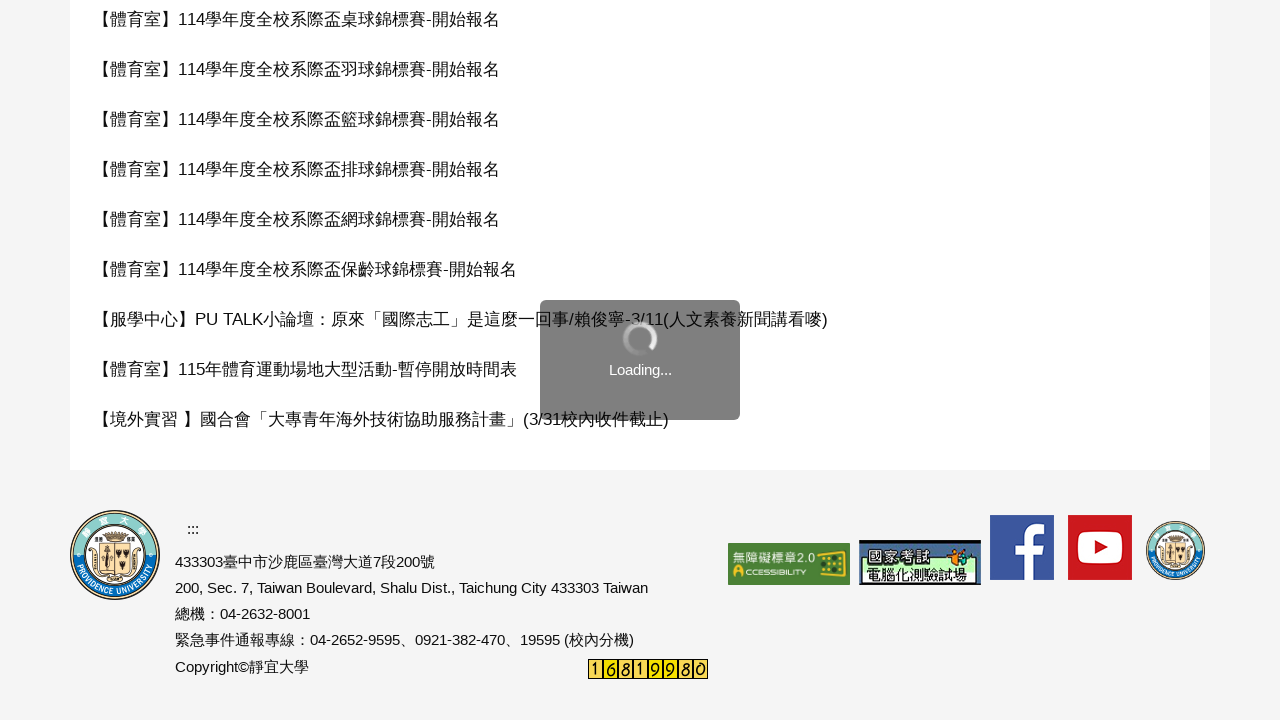

Waited 2 seconds for additional content to load
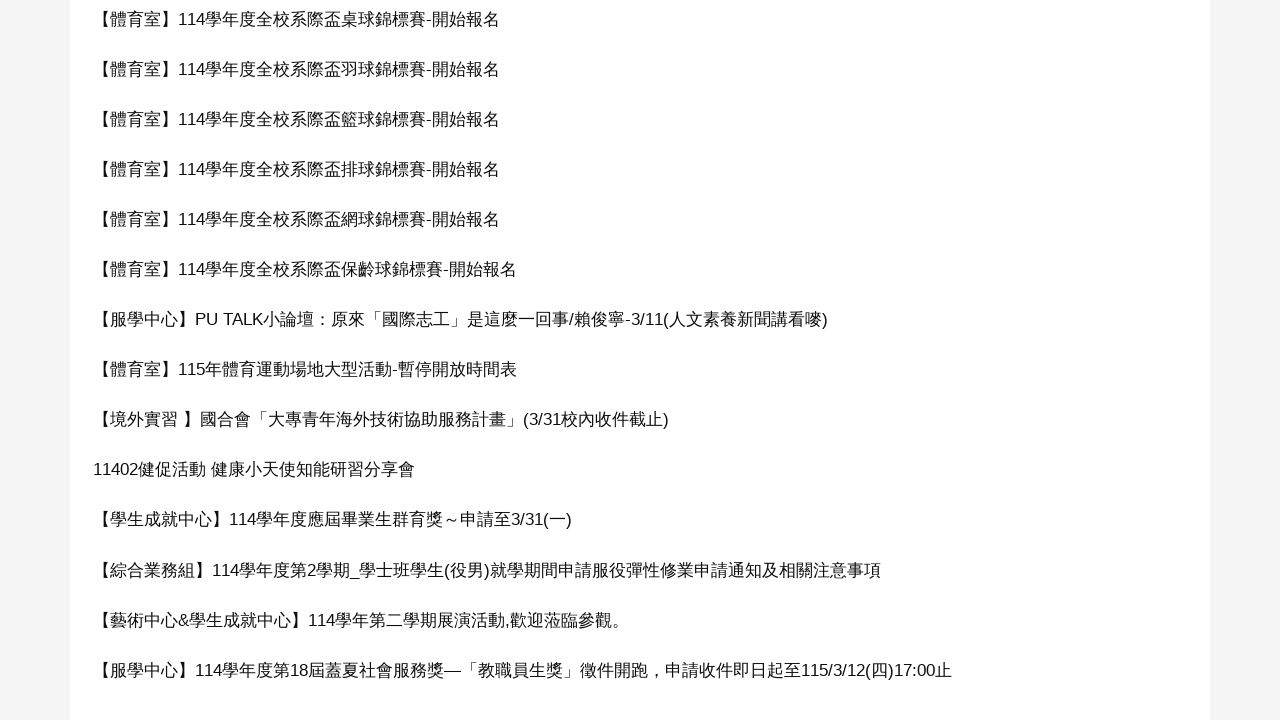

Verified announcement titles are visible on the page
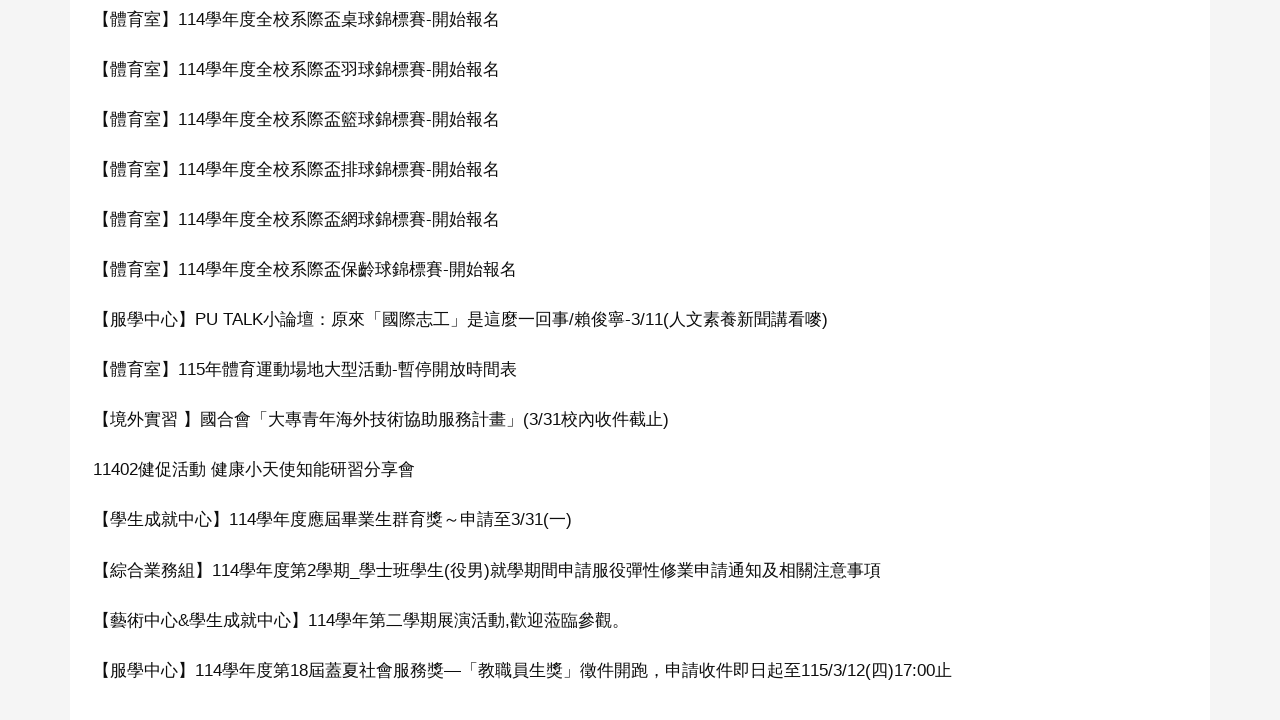

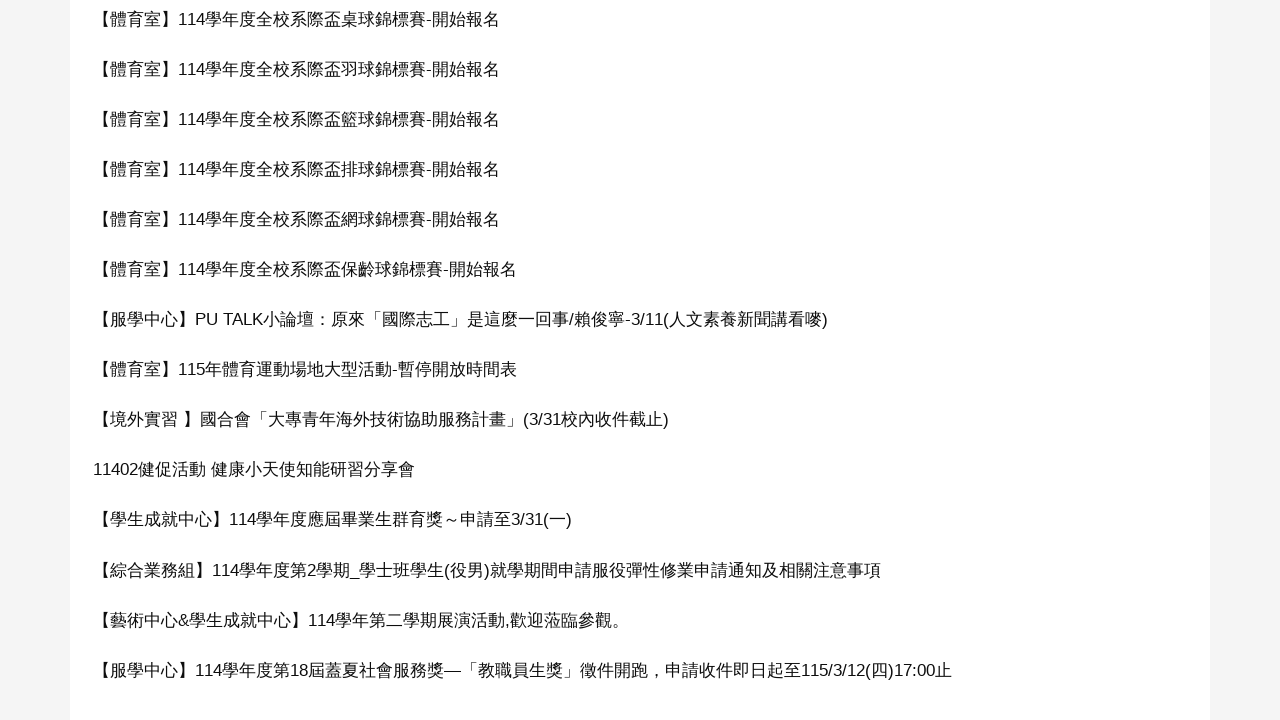